Navigates to Flipkart homepage and verifies the page loads by checking the title is present

Starting URL: https://www.flipkart.com

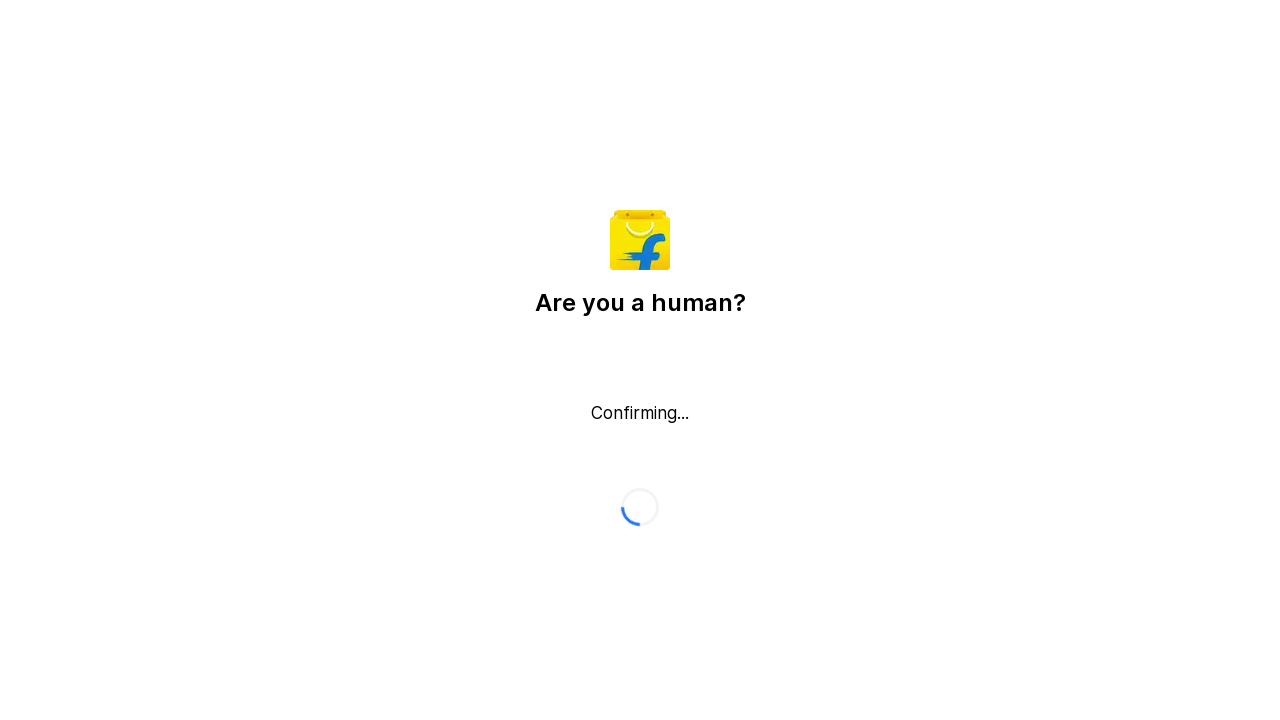

Waited for page to reach domcontentloaded state
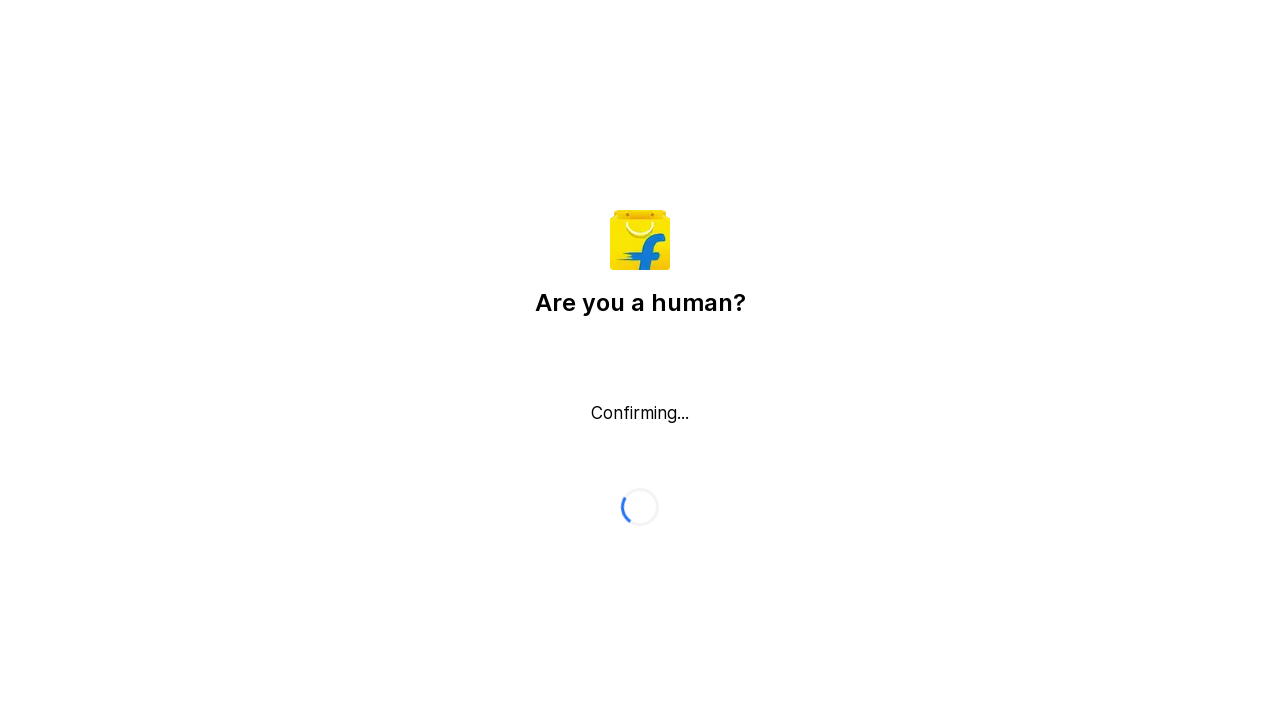

Retrieved page title: Flipkart reCAPTCHA
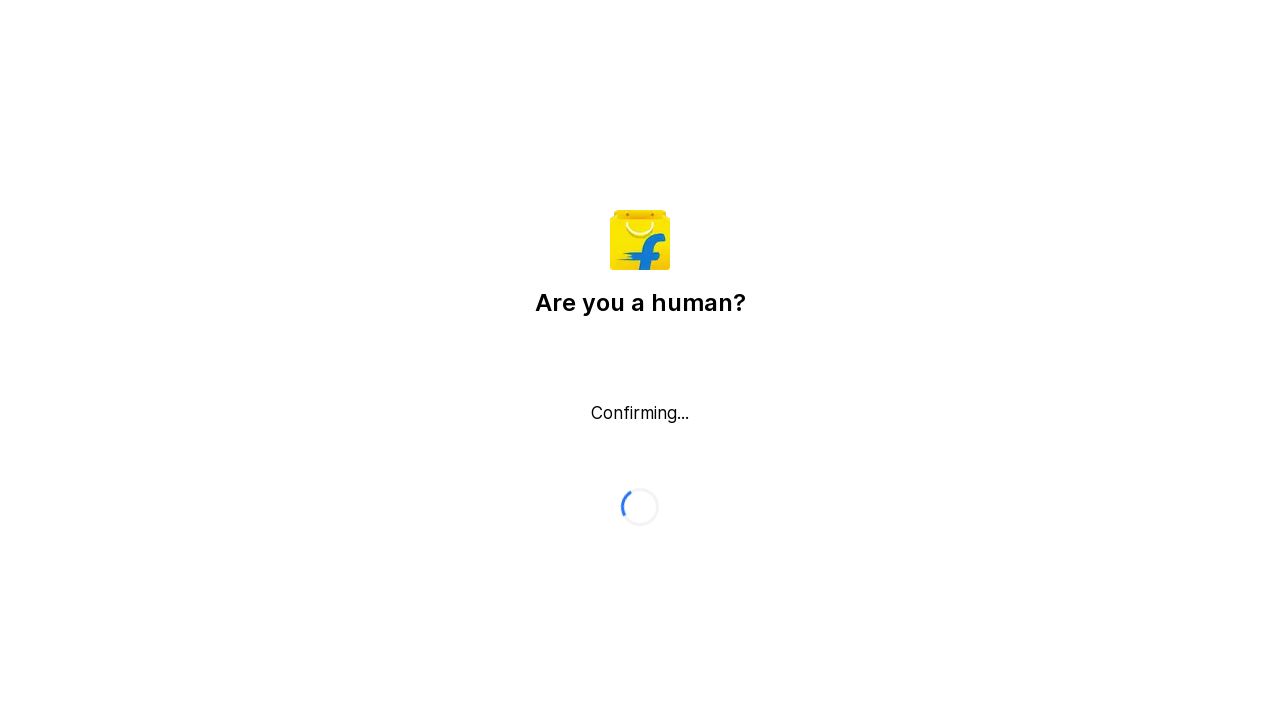

Verified that page title is not empty
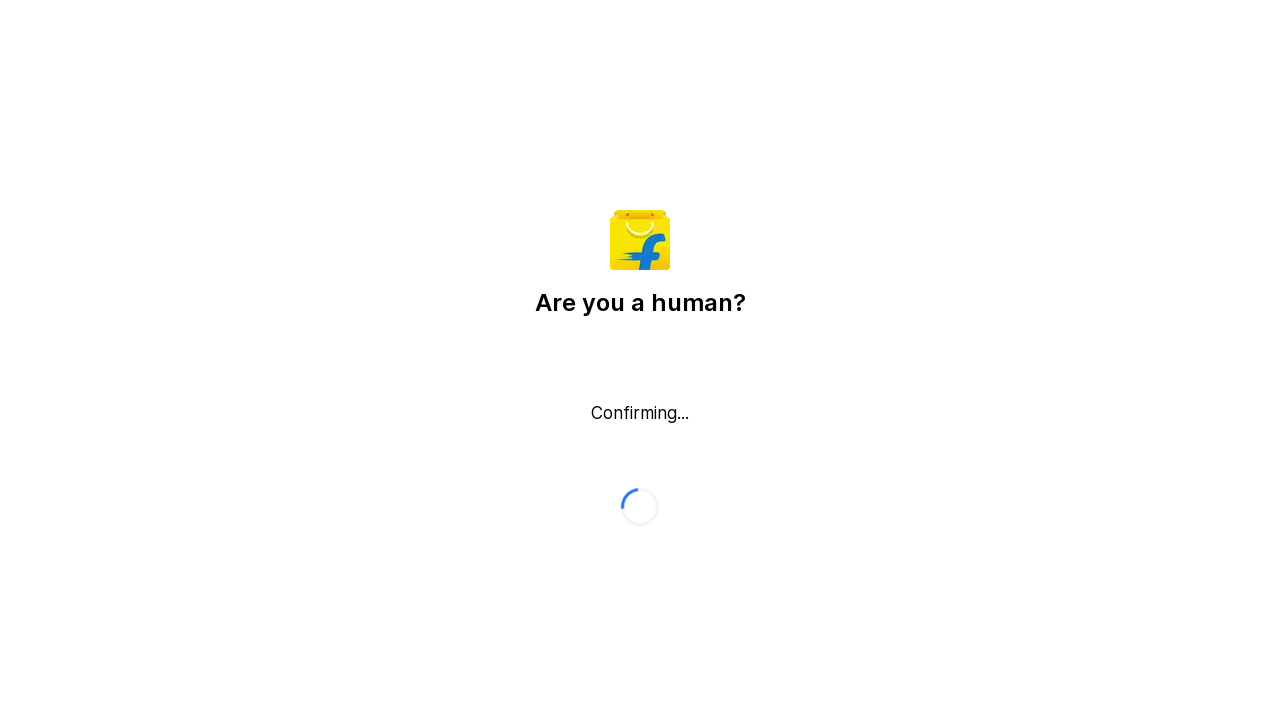

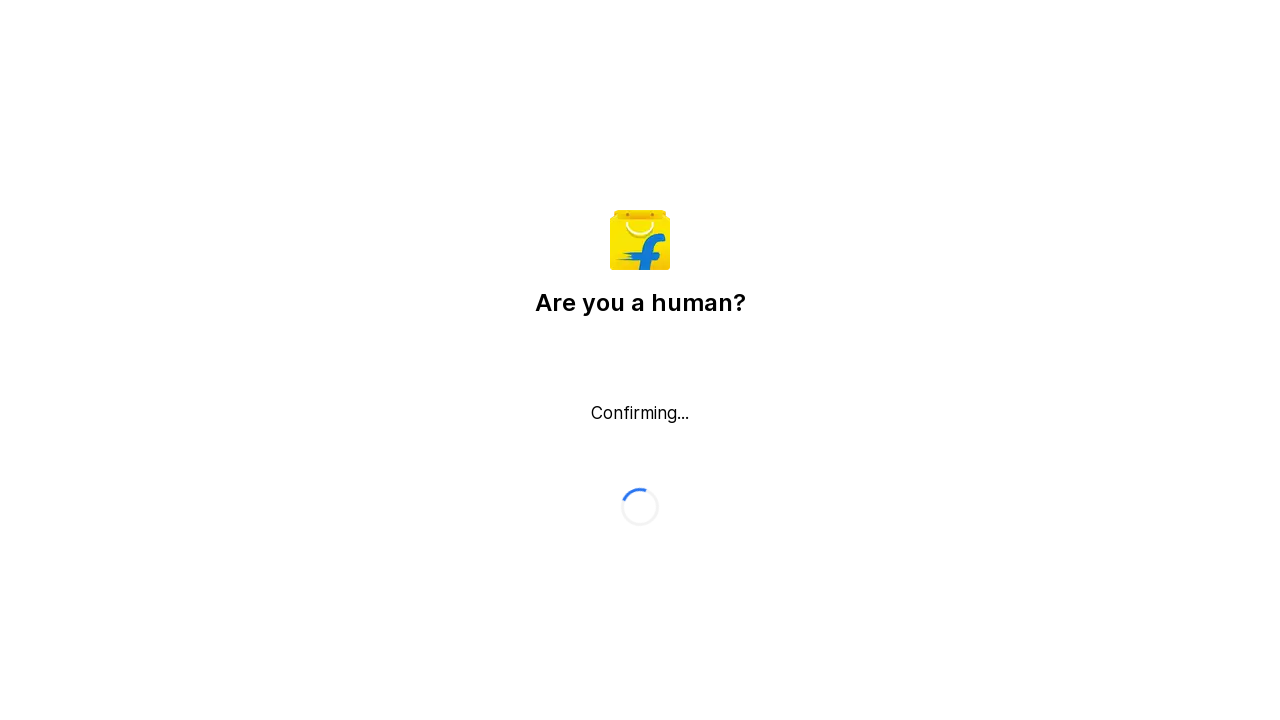